Opens a product page and verifies that the description field contains visible content

Starting URL: https://www.demoblaze.com

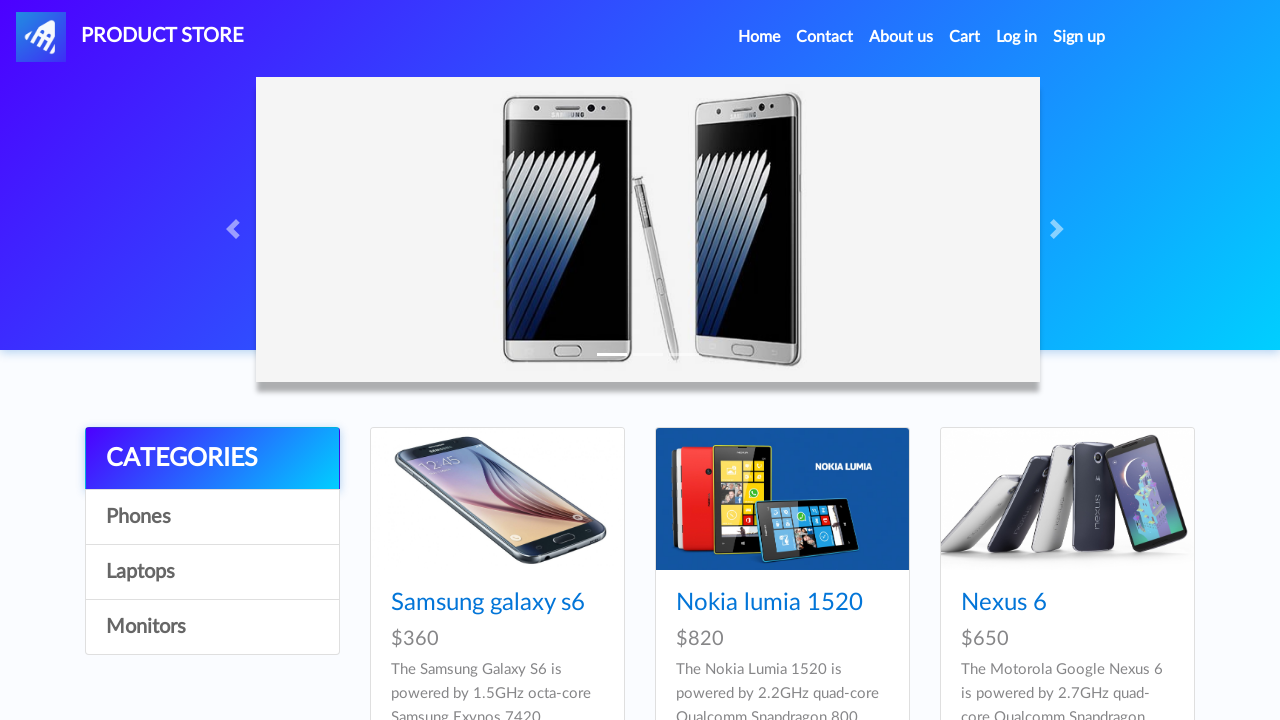

Clicked on Nexus 6 product link at (1004, 603) on a:has-text('Nexus 6')
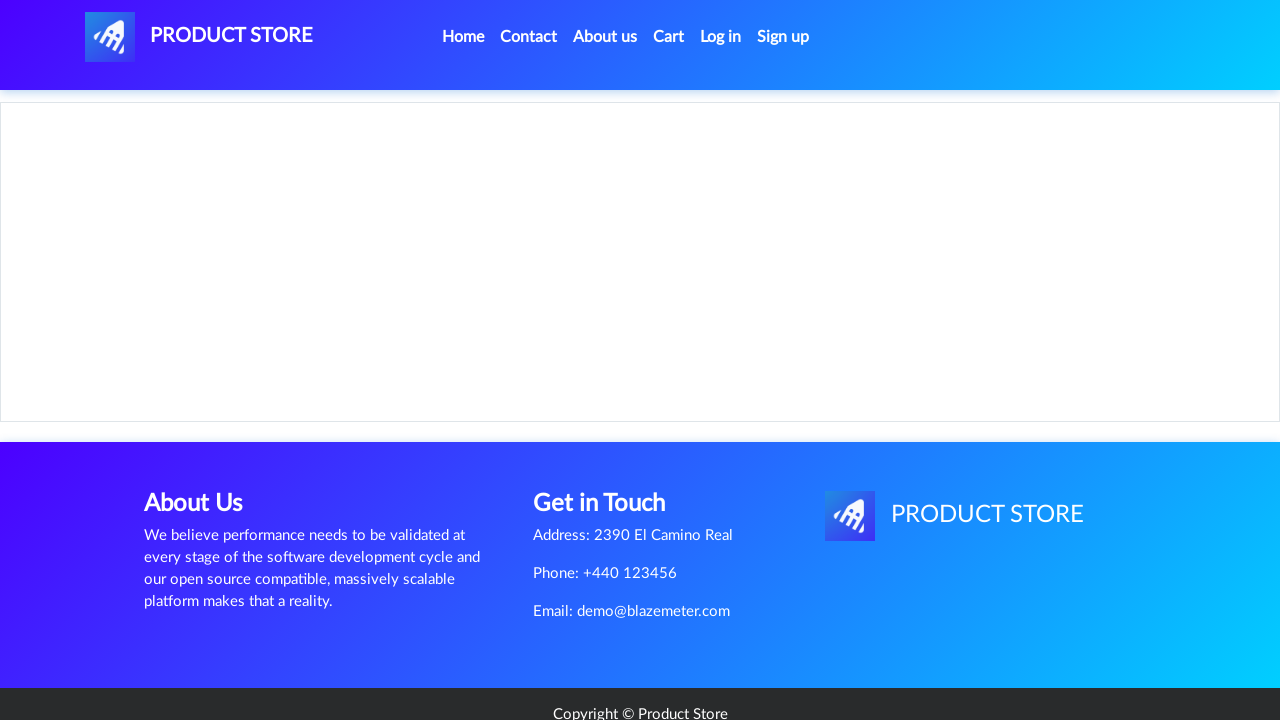

Description element became visible
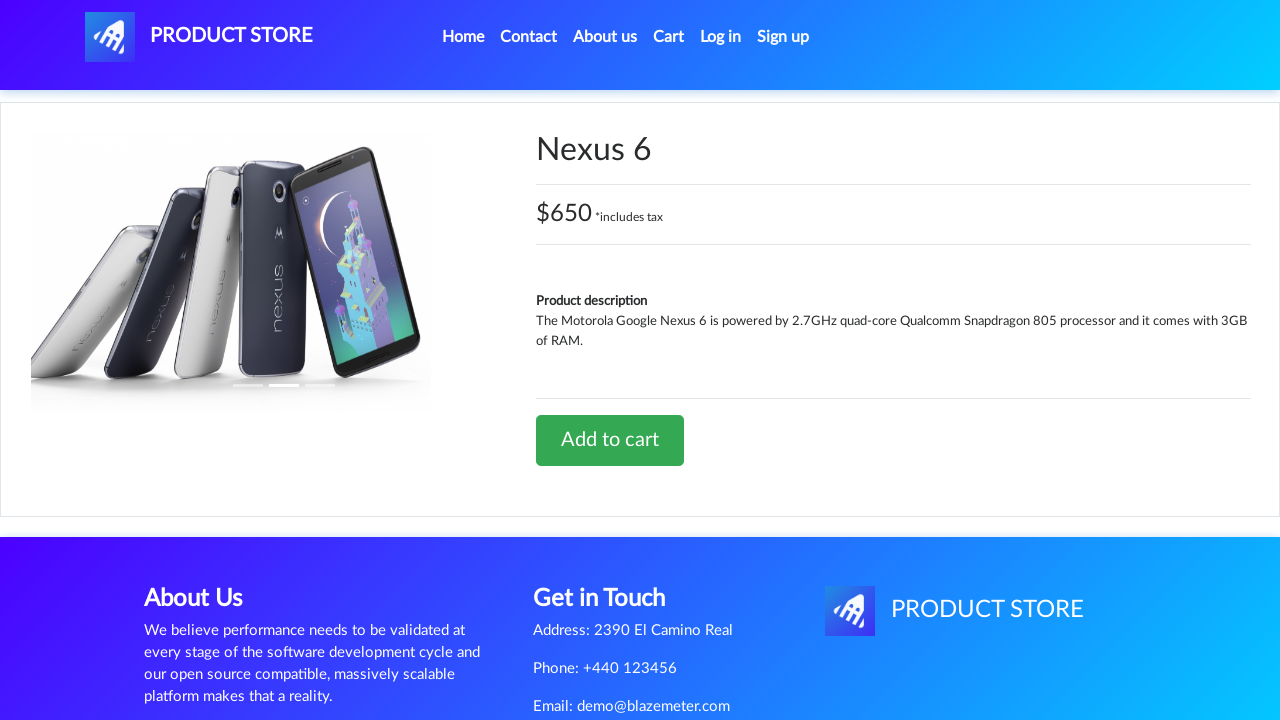

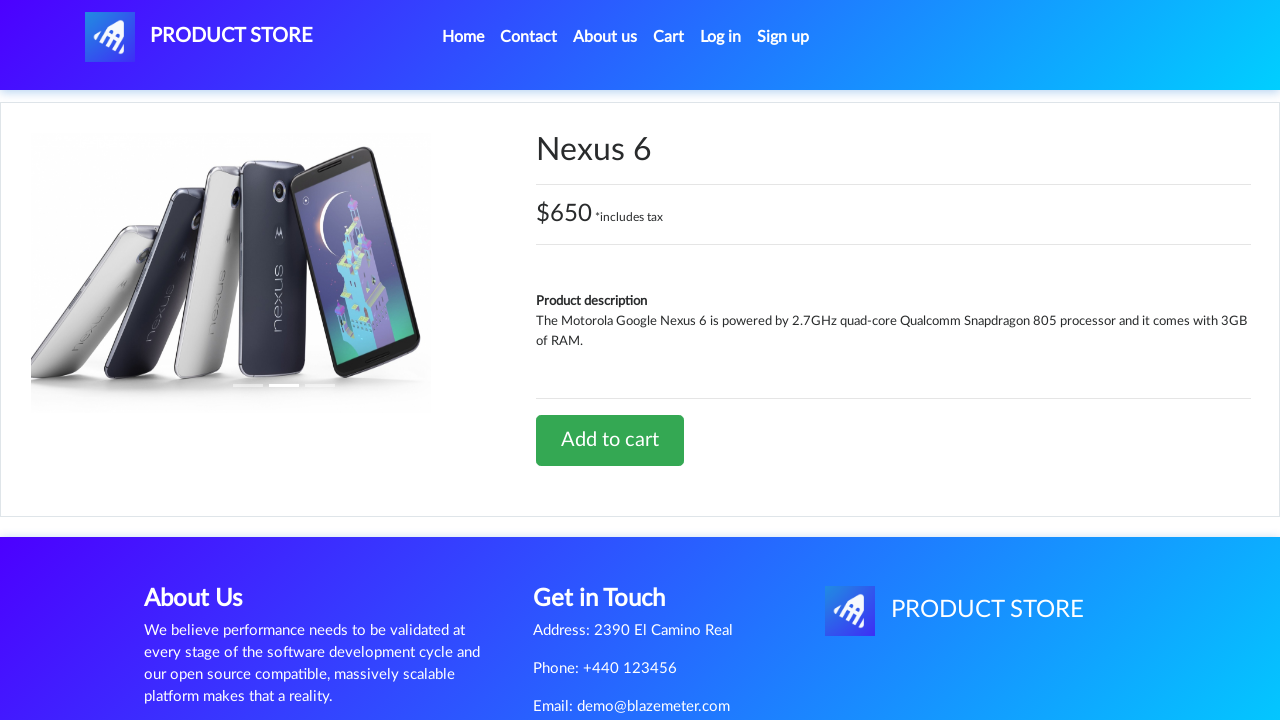